Tests different types of browser alerts - accepting a simple alert, dismissing a confirm dialog, and entering text in a prompt alert

Starting URL: https://letcode.in/alert

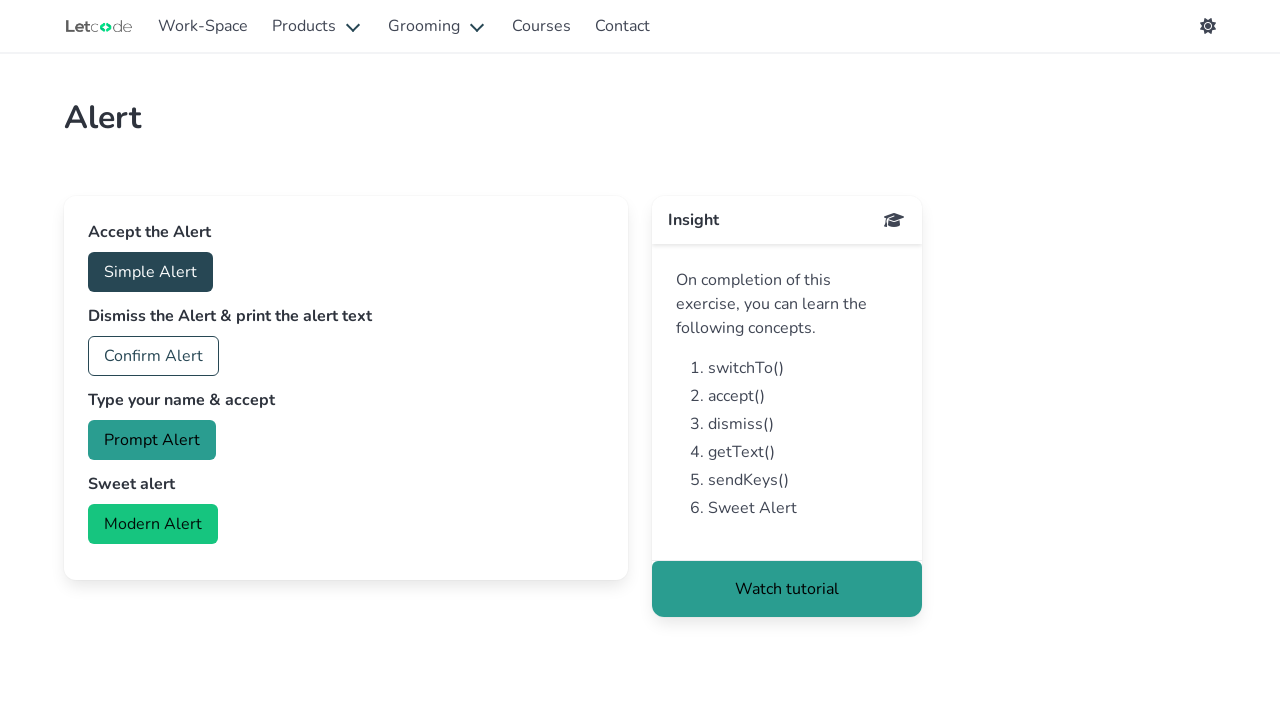

Clicked button to trigger simple alert at (150, 272) on #accept
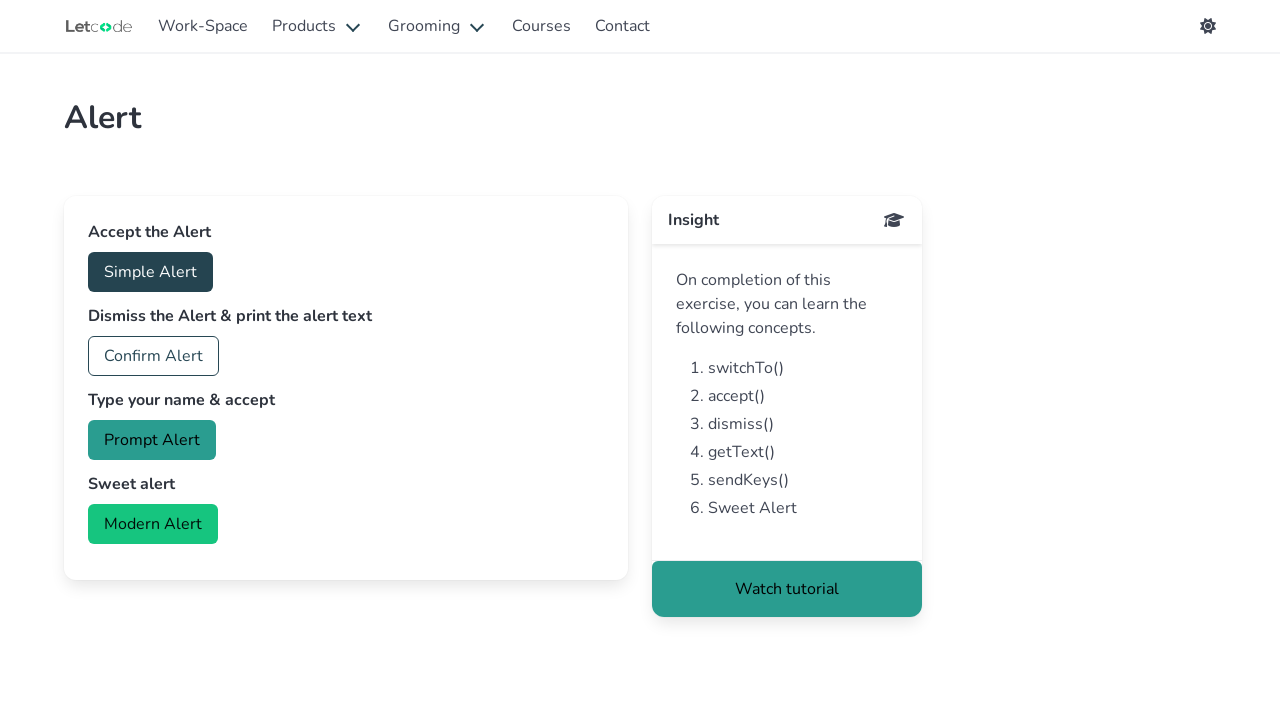

Set up listener to accept simple alert
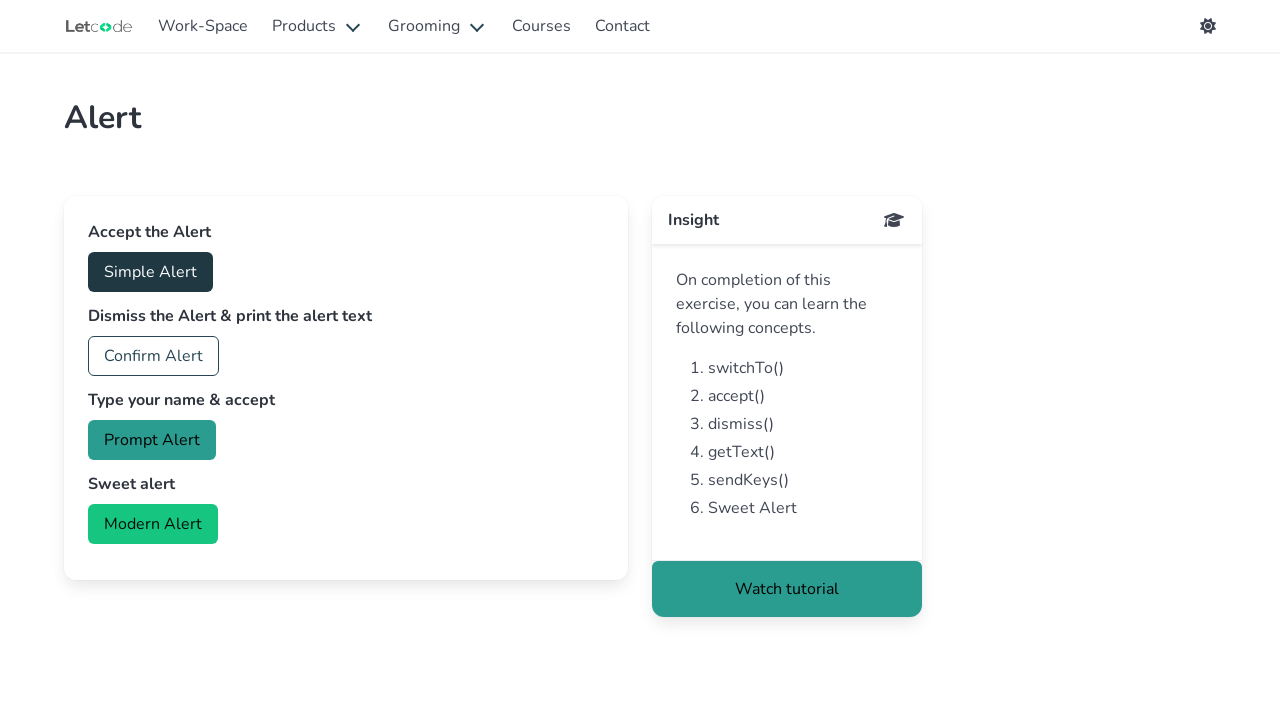

Clicked button to trigger confirm dialog at (154, 356) on #confirm
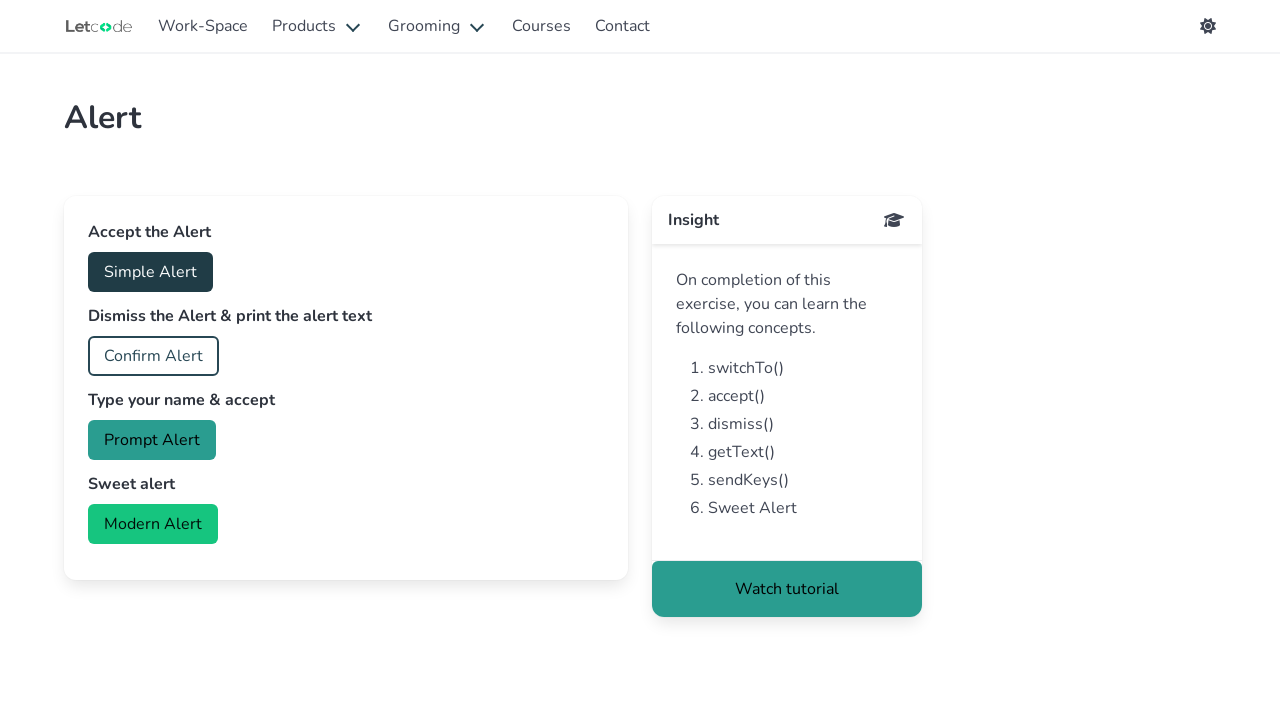

Set up listener to dismiss confirm dialog
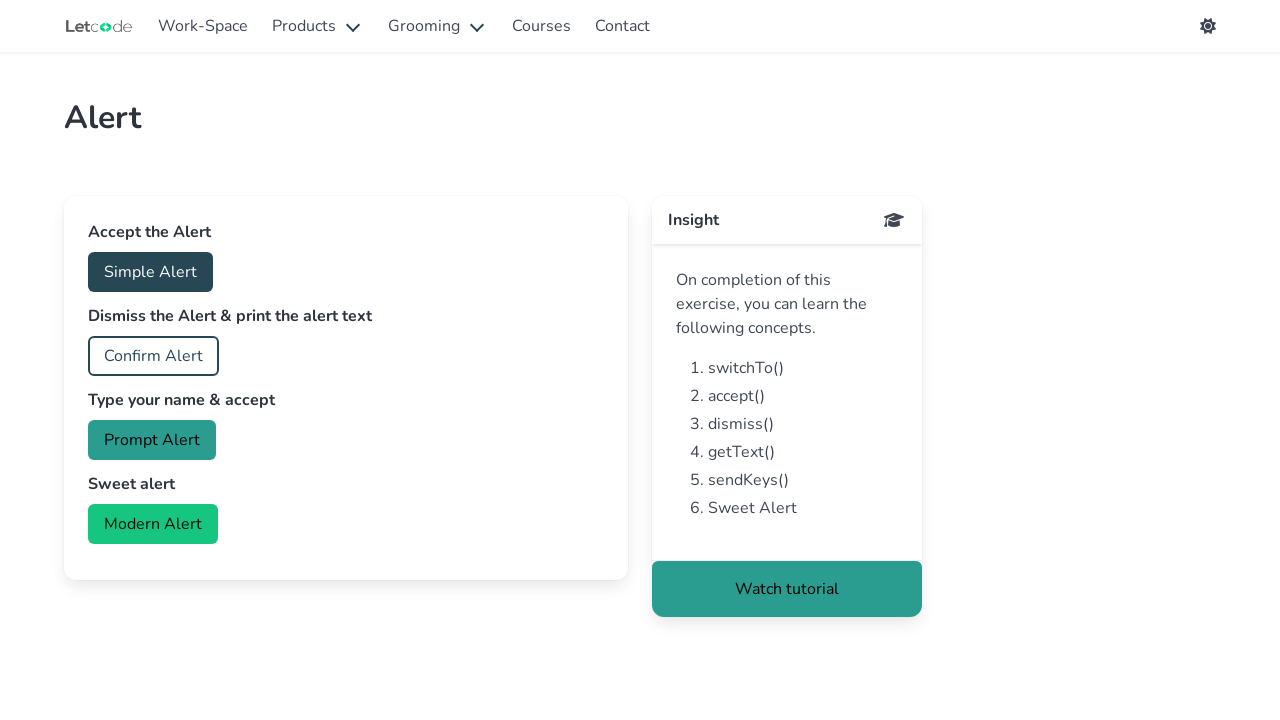

Set up listener to handle prompt alert with text input
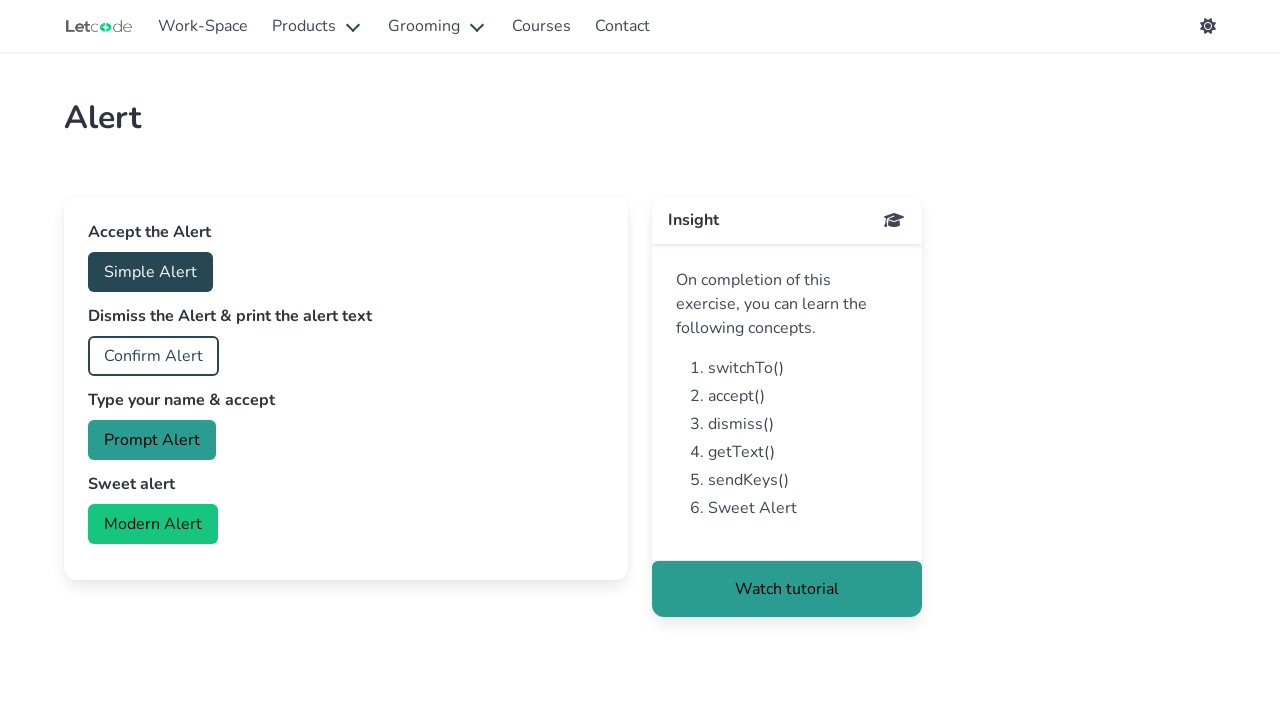

Clicked button to trigger prompt alert at (152, 440) on #prompt
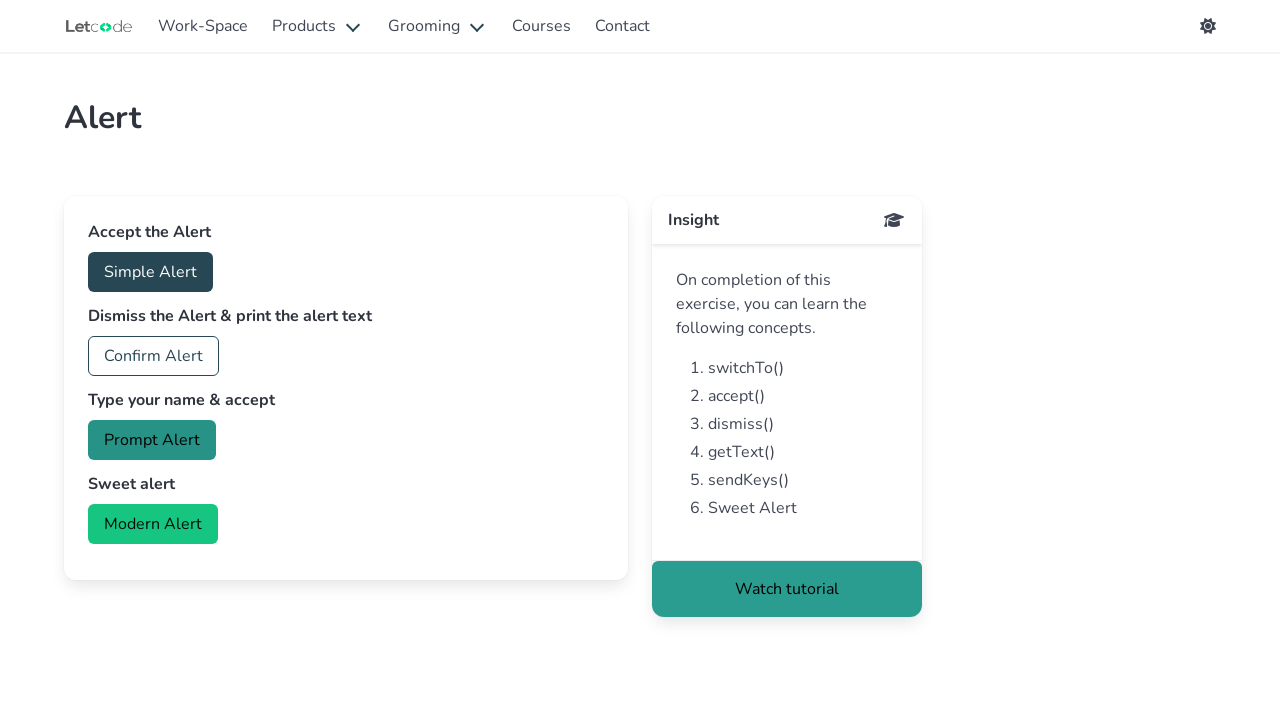

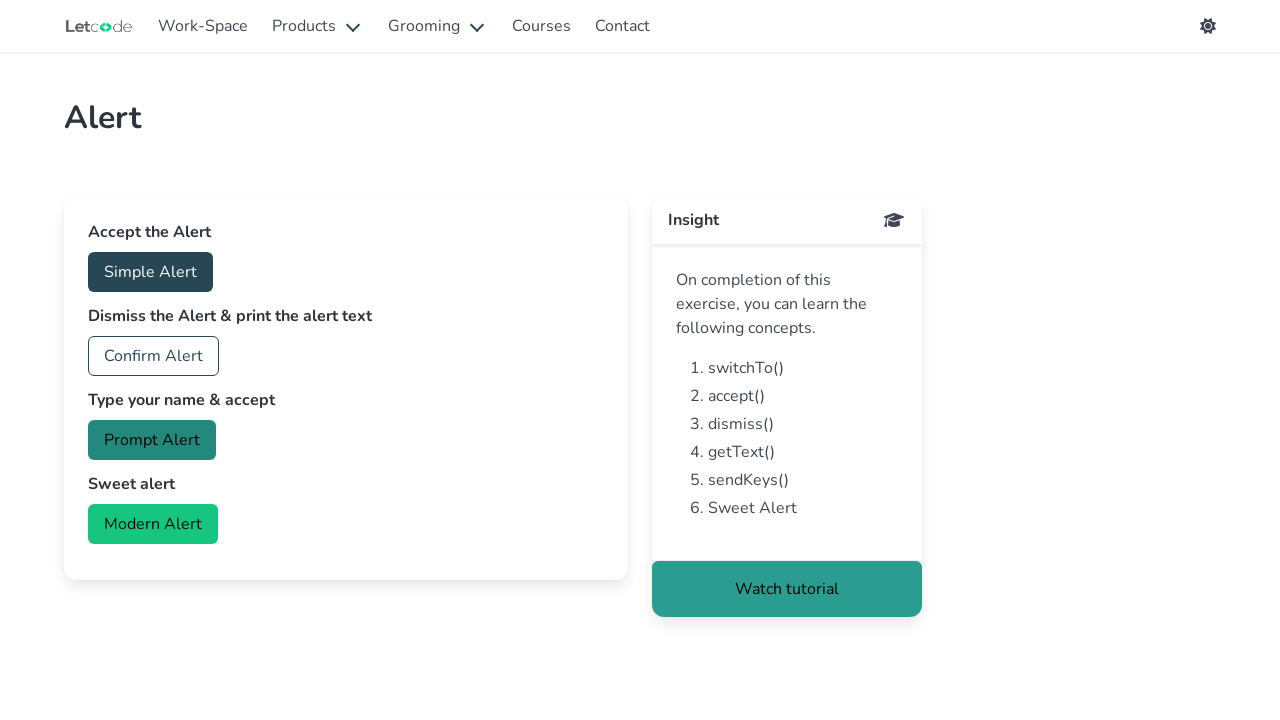